Tests signup with blank email field to verify validation

Starting URL: https://selenium-blog.herokuapp.com

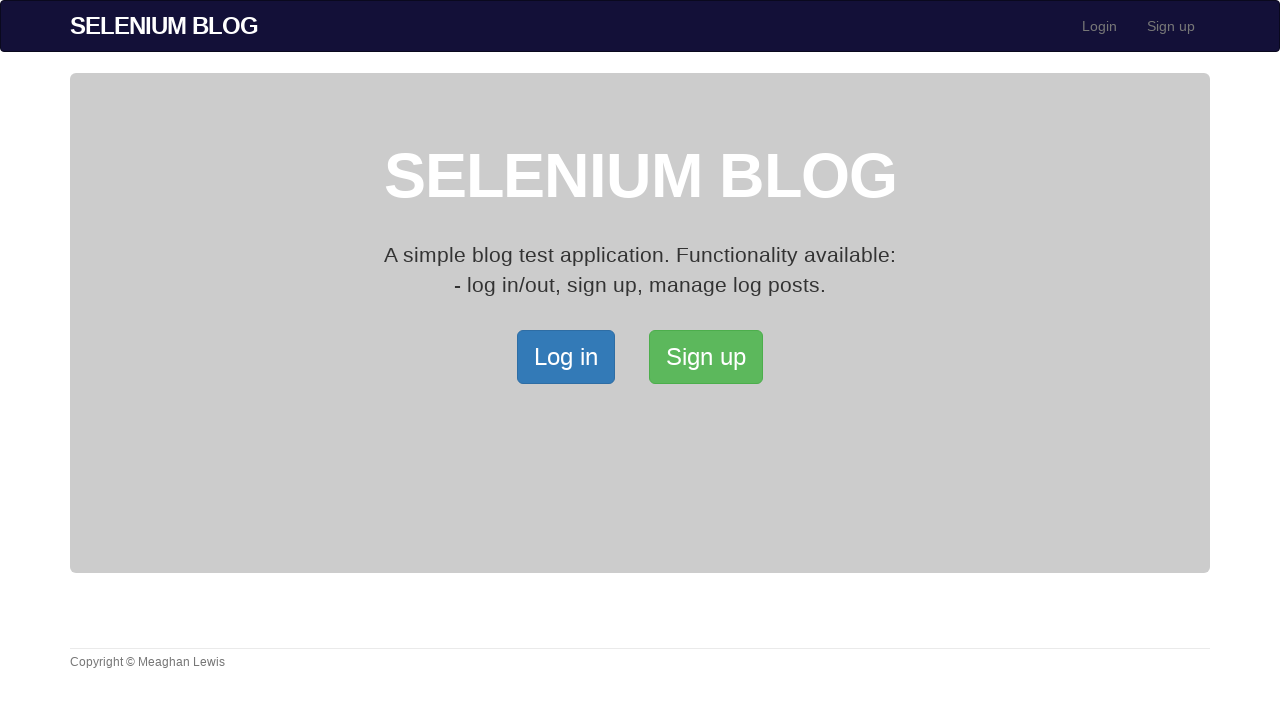

Clicked signup link in navbar at (1171, 26) on xpath=//*[@id='bs-example-navbar-collapse-1']/ul/li[2]/a
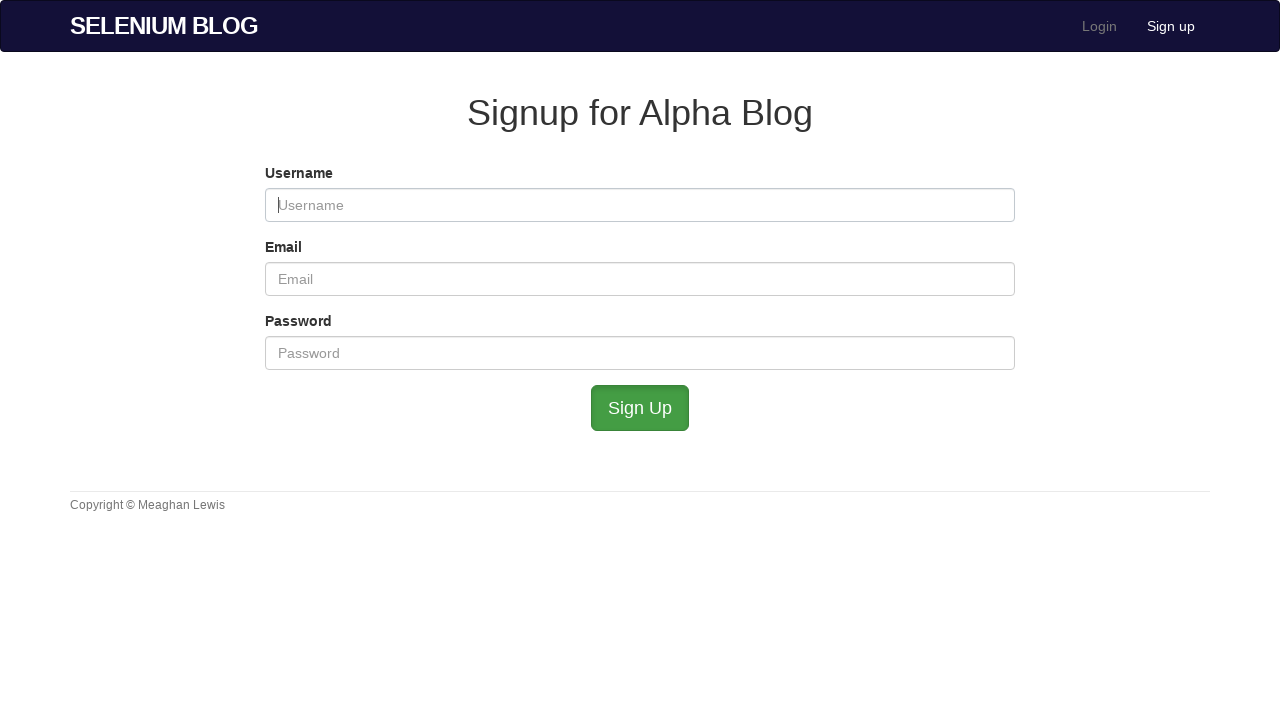

Filled username field with 'TestUser4189' on #user_username
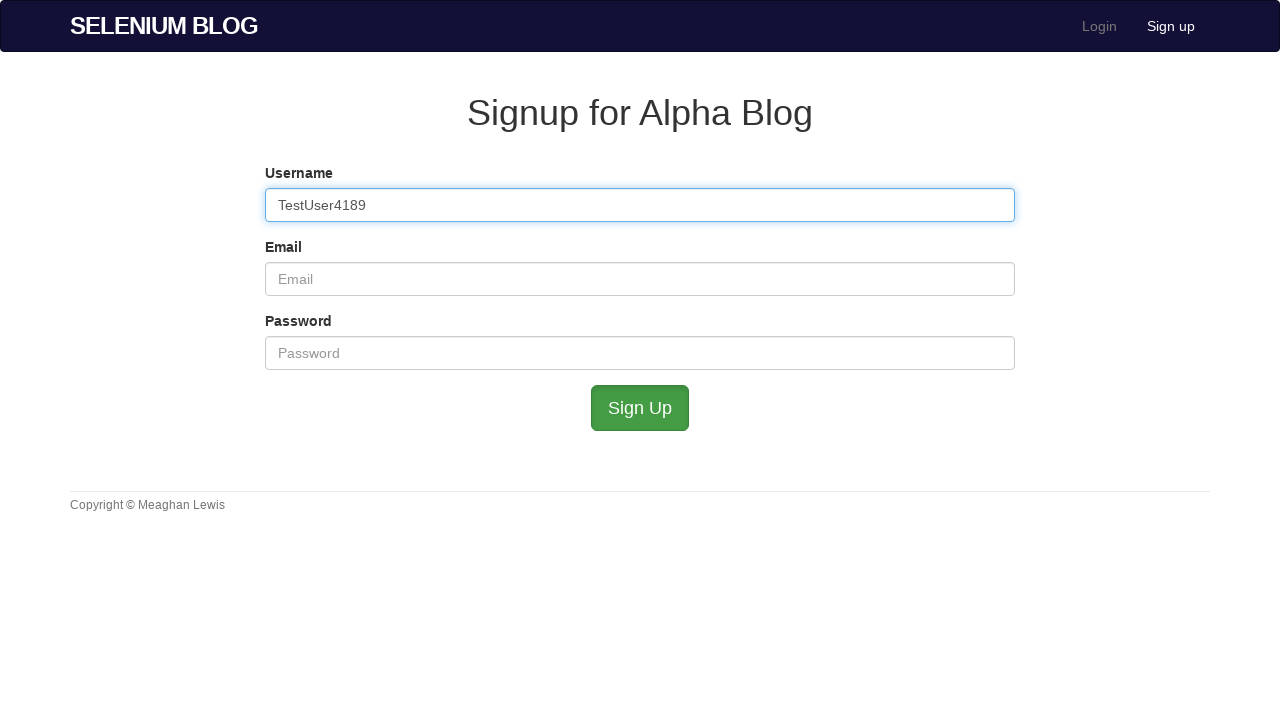

Filled password field with 'TestPass4189' while leaving email blank on #user_password
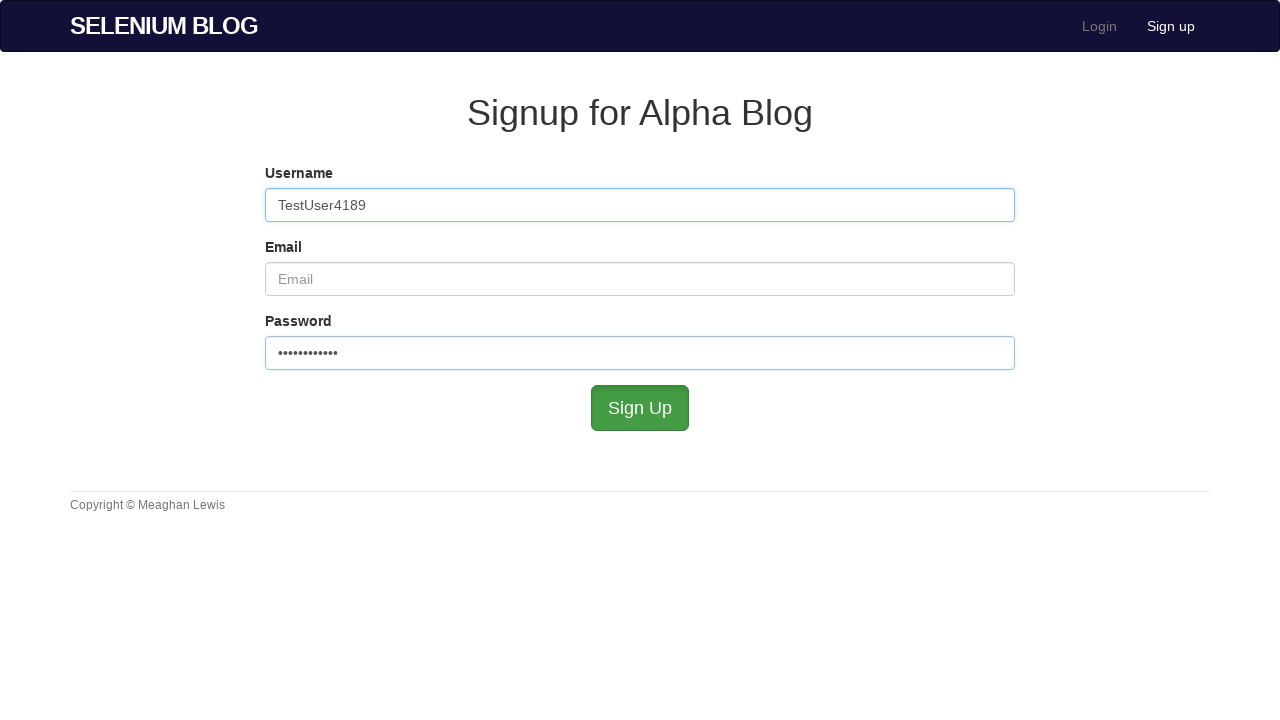

Clicked submit button to attempt signup with blank email field at (640, 408) on #submit
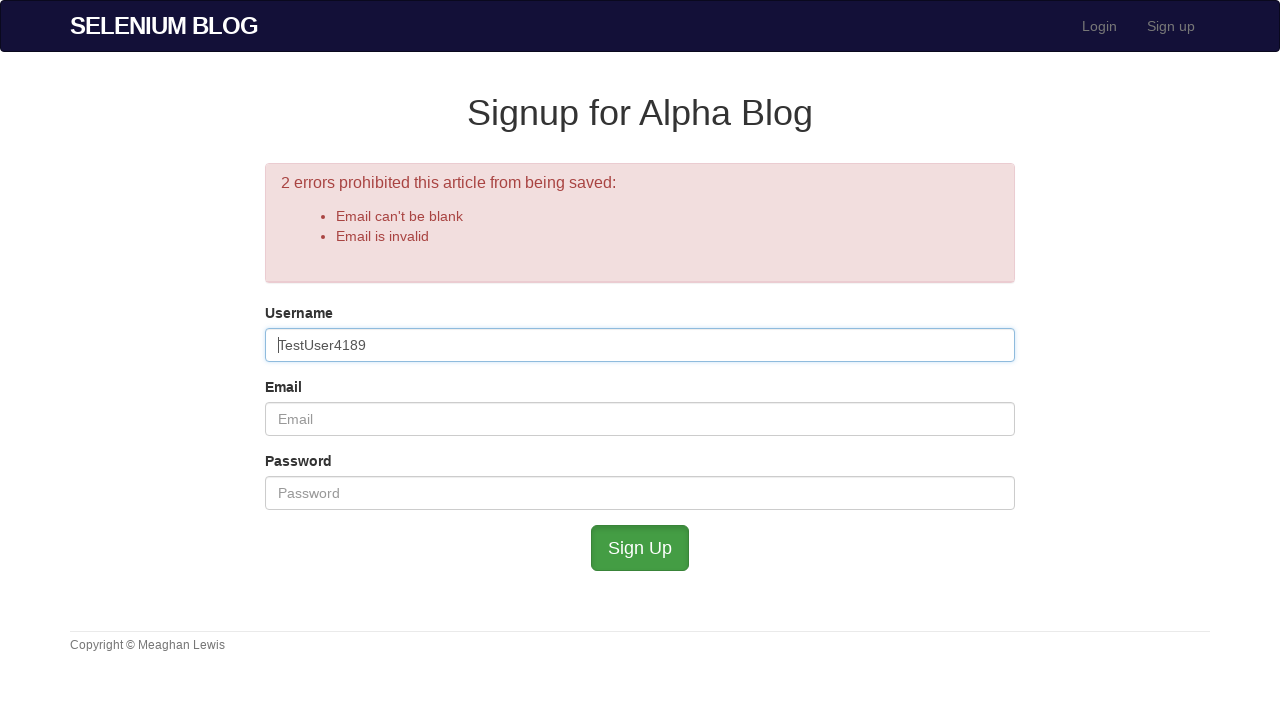

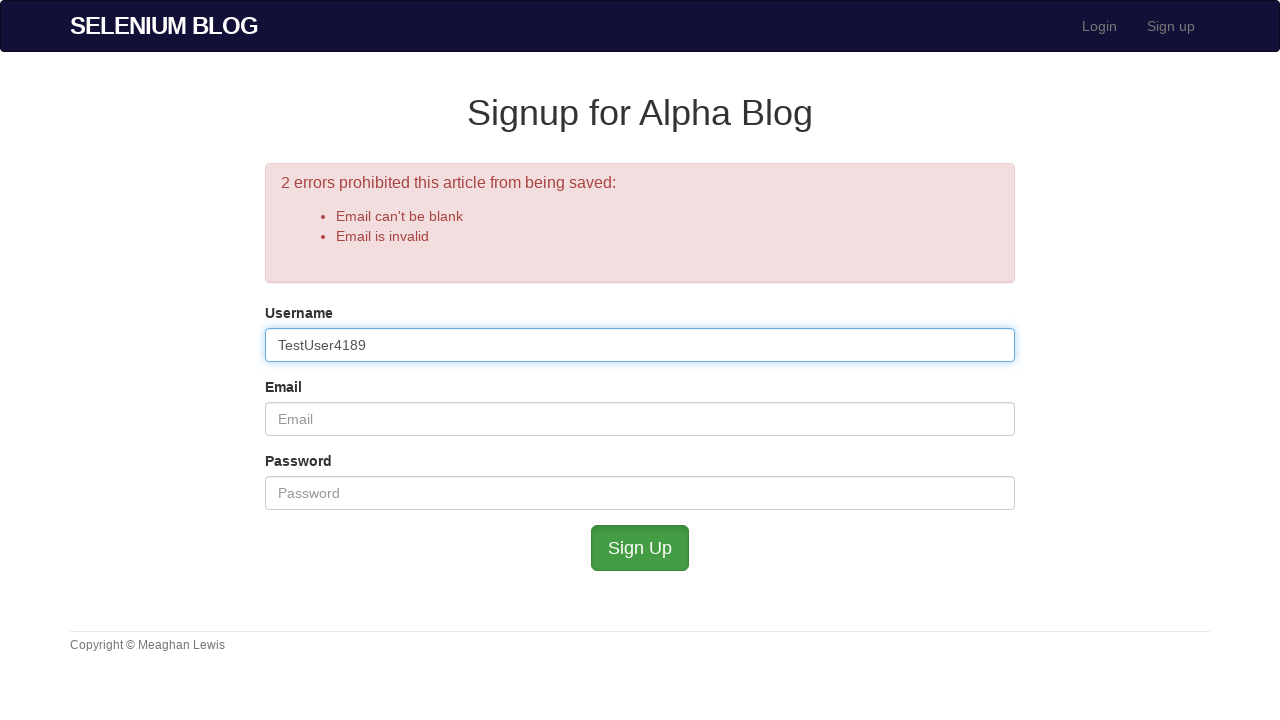